Tests basic browser navigation by going to Etsy, navigating back, and then navigating forward in browser history.

Starting URL: https://www.etsy.com

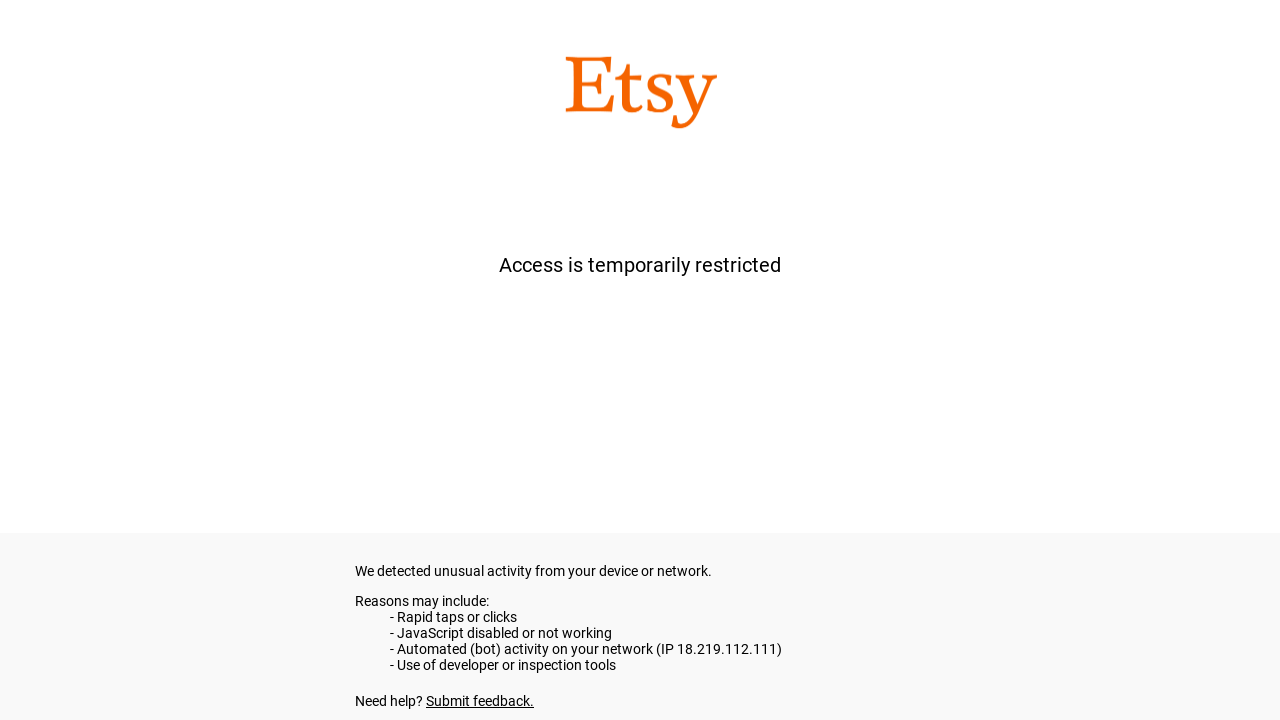

Etsy homepage loaded successfully
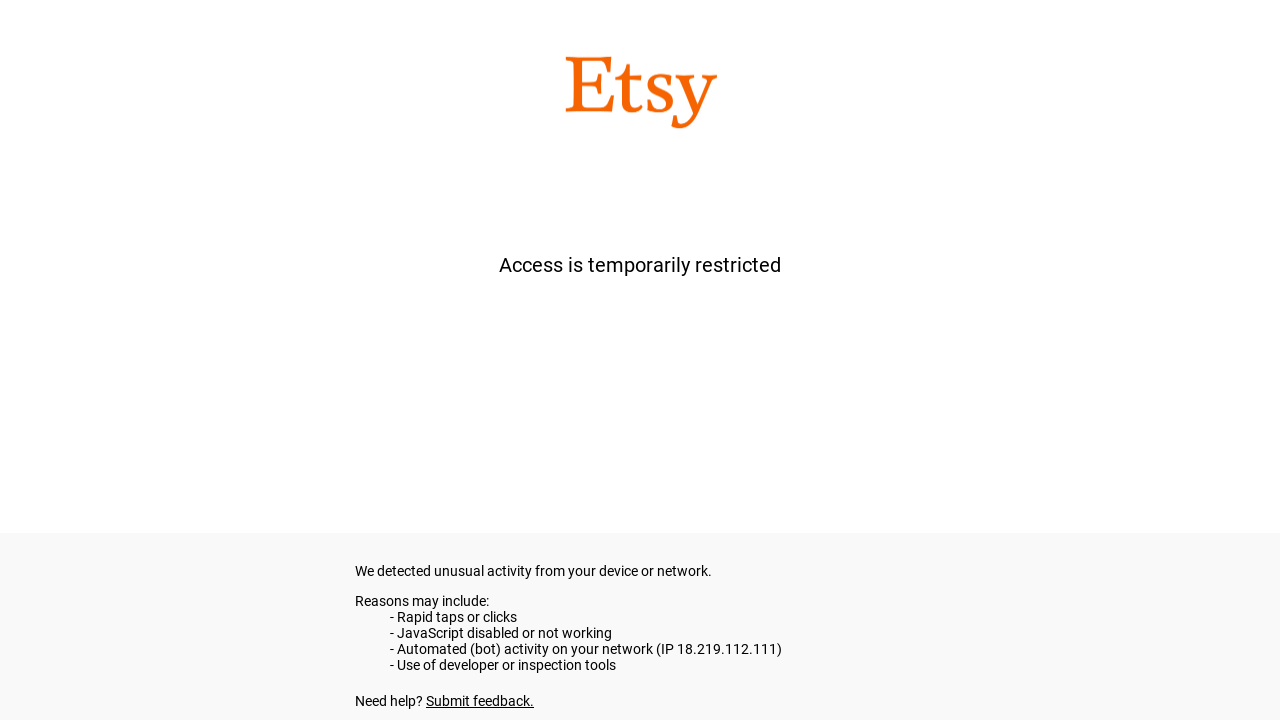

Navigated back in browser history
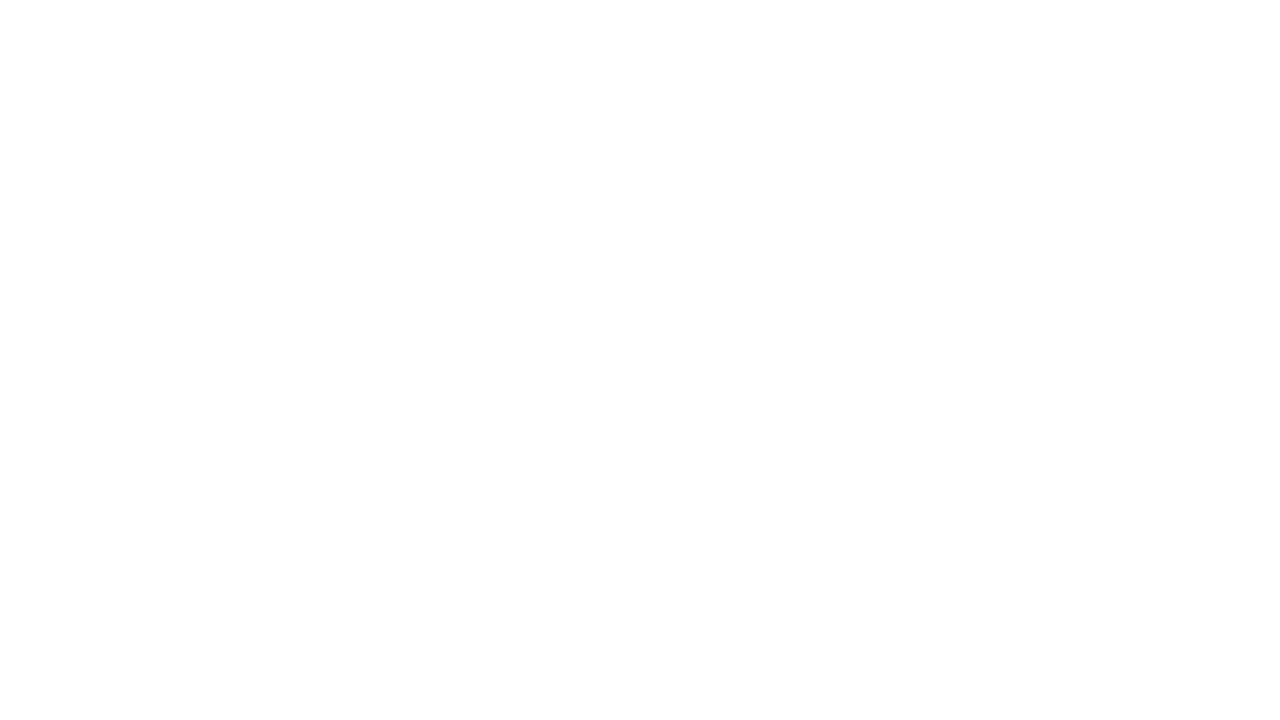

Page loaded after navigating back
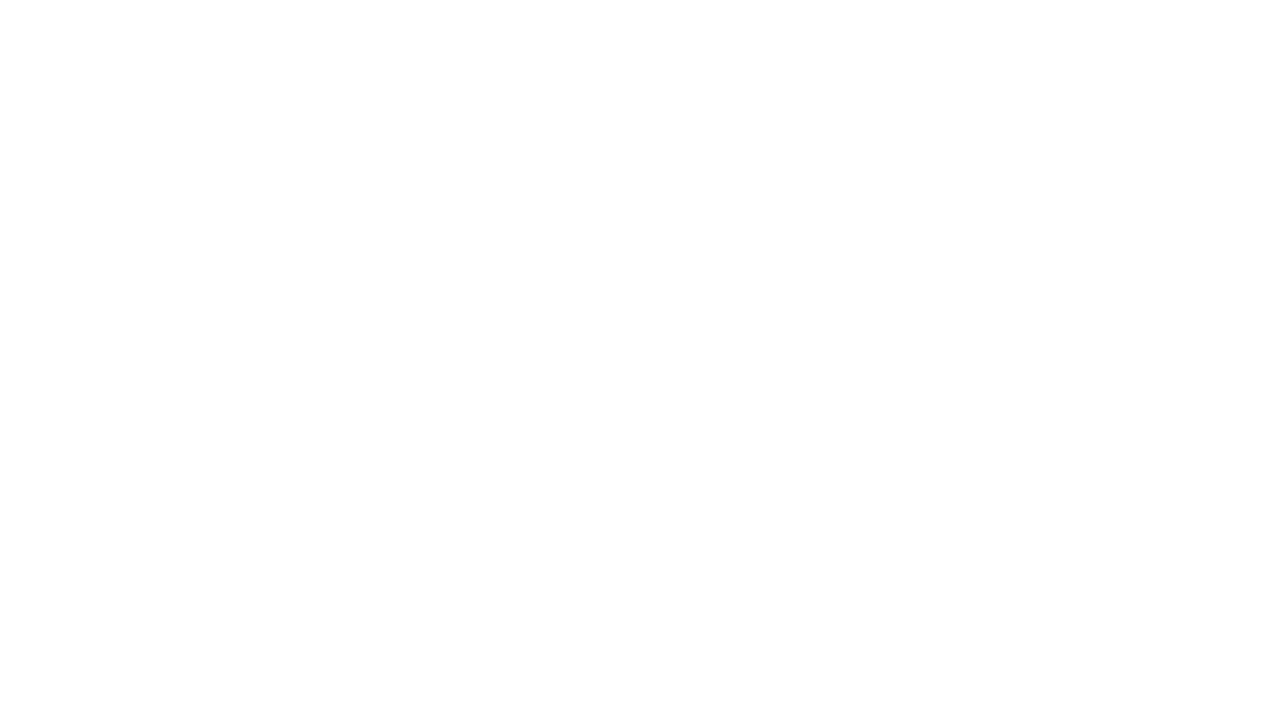

Navigated forward in browser history
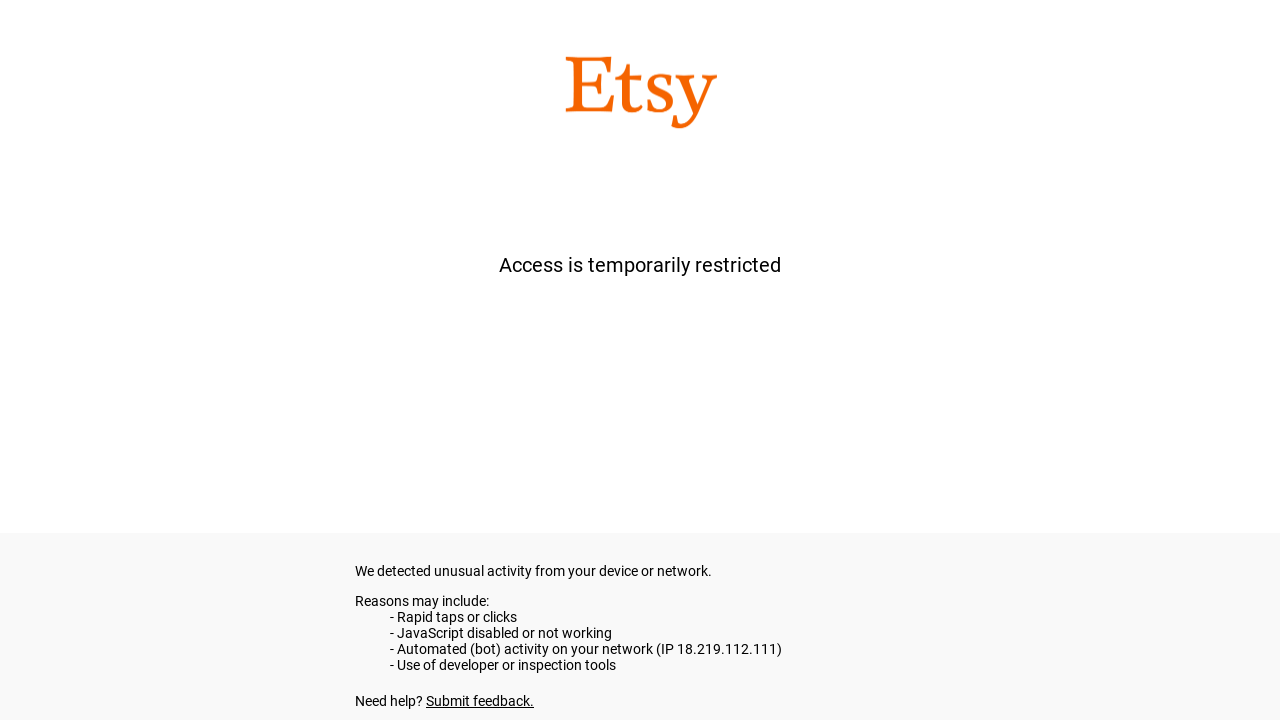

Page loaded after navigating forward
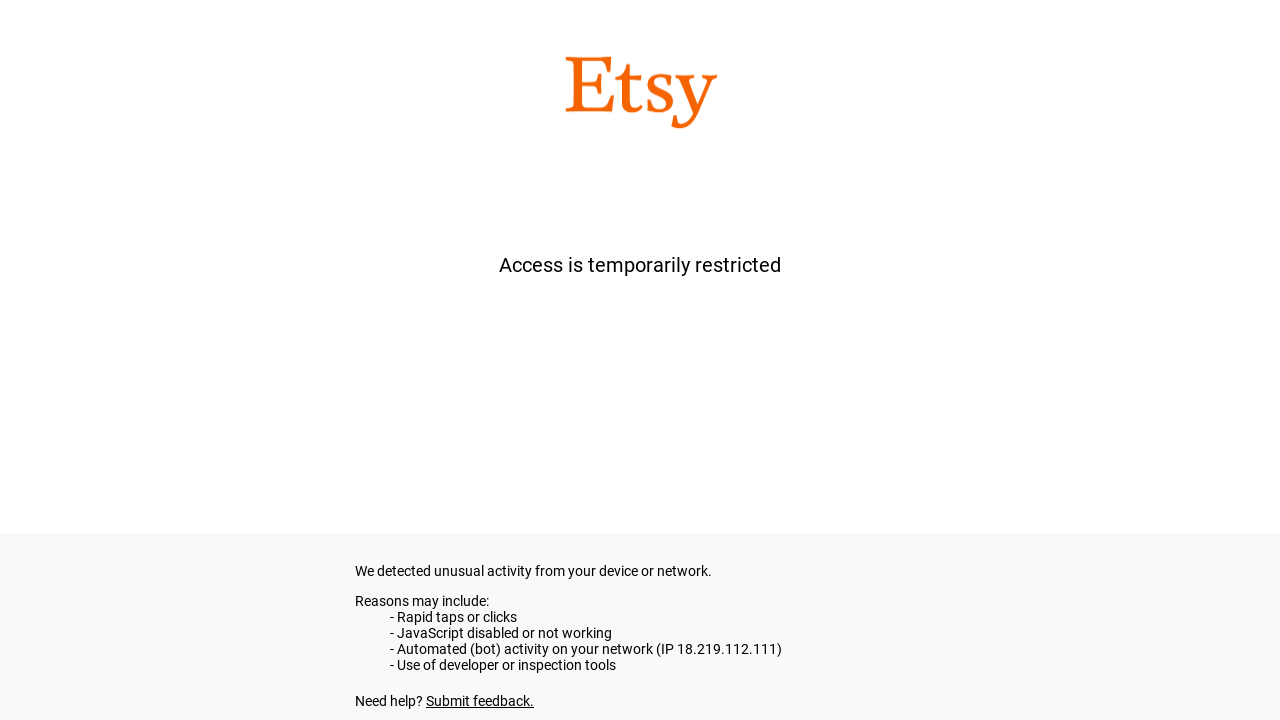

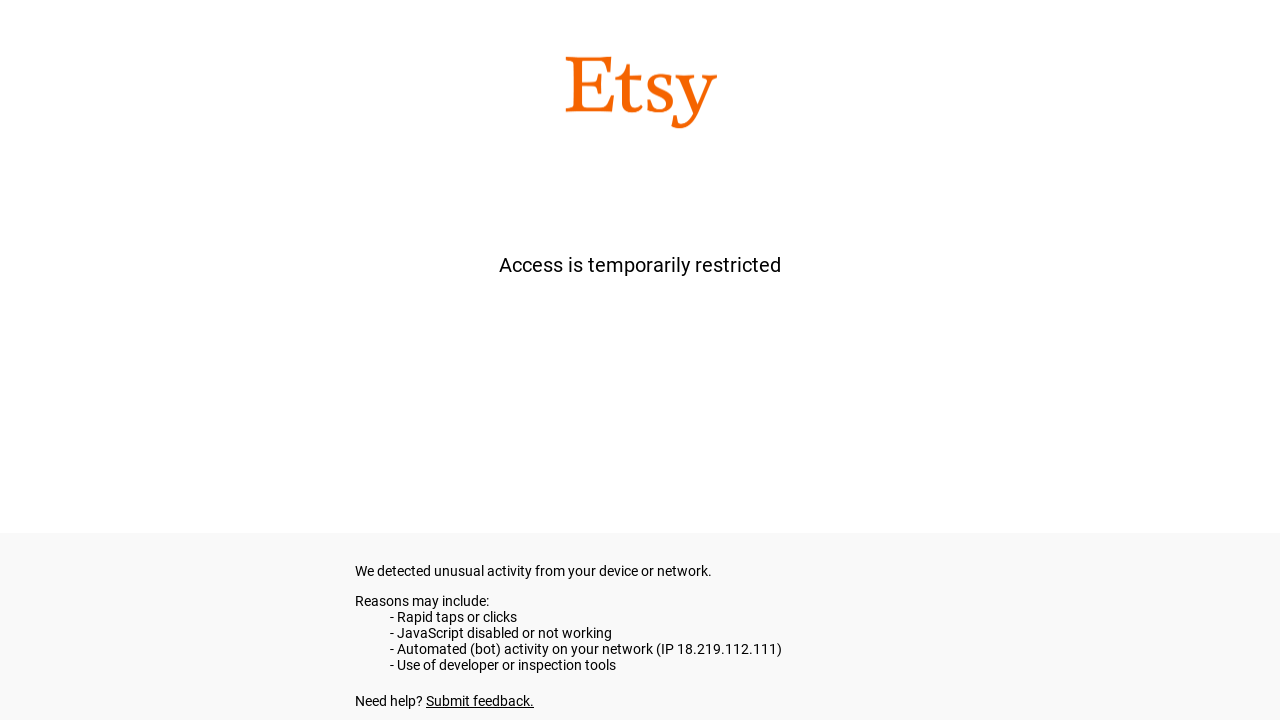